Tests window switching functionality by clicking a link that opens in a new window and switching to that window

Starting URL: https://the-internet.herokuapp.com/dropdown

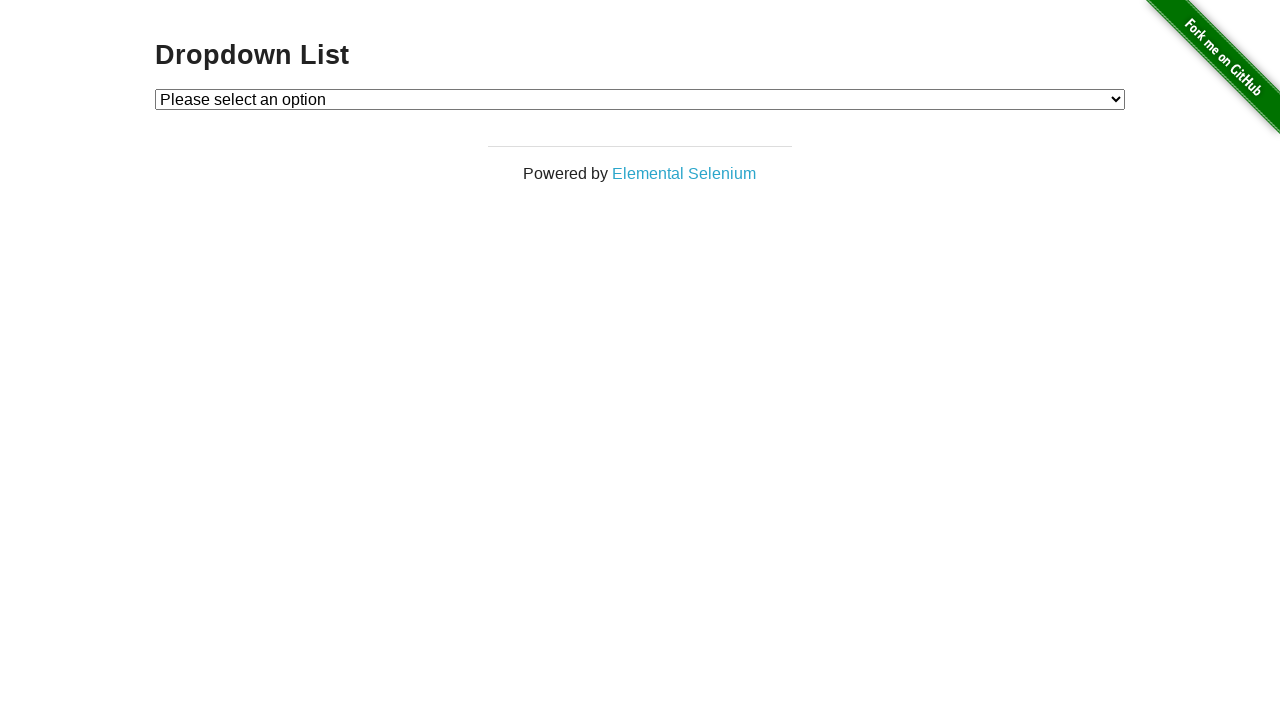

Clicked on Elemental Selenium link to open in new window at (684, 173) on text=Elemental Selenium
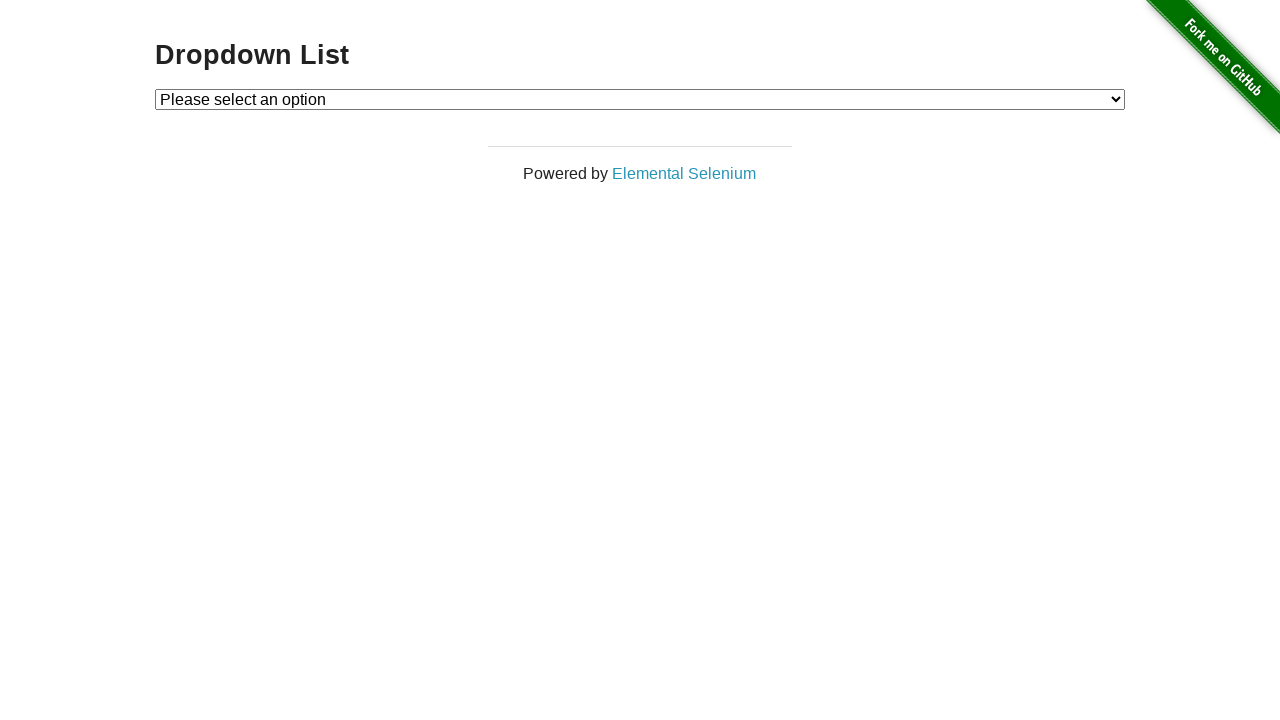

Waited for new window to open
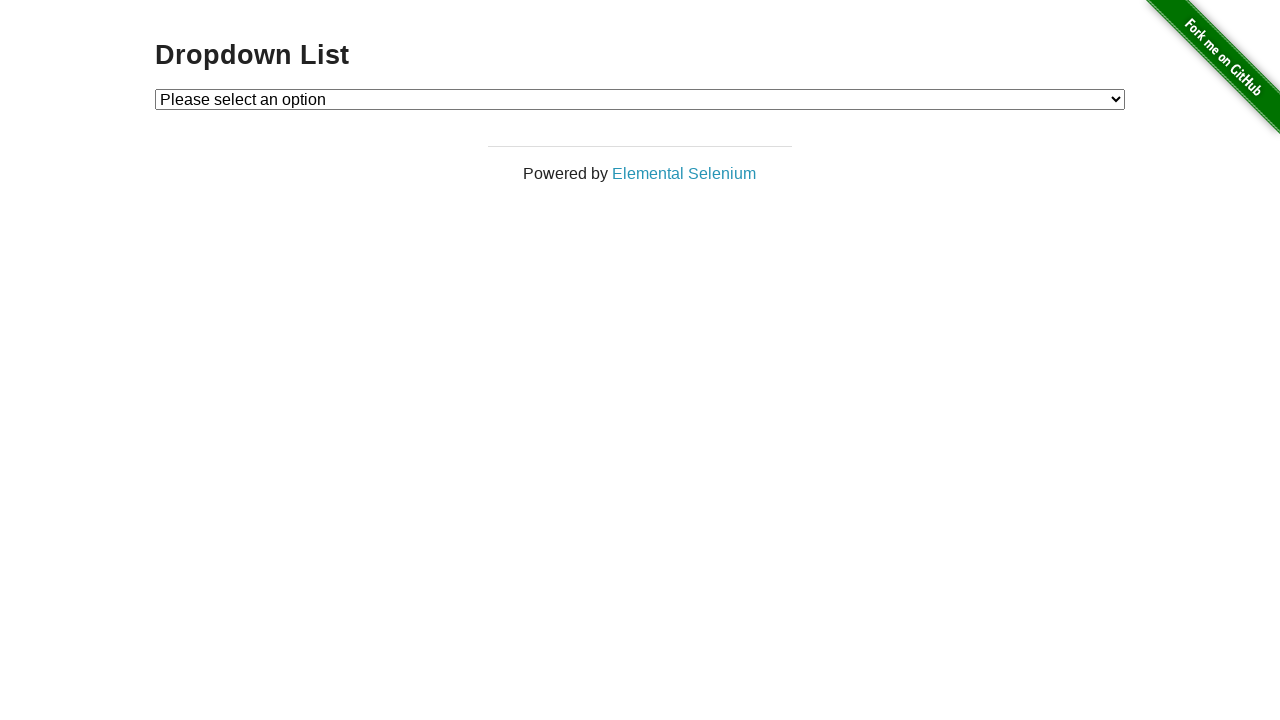

New window finished loading
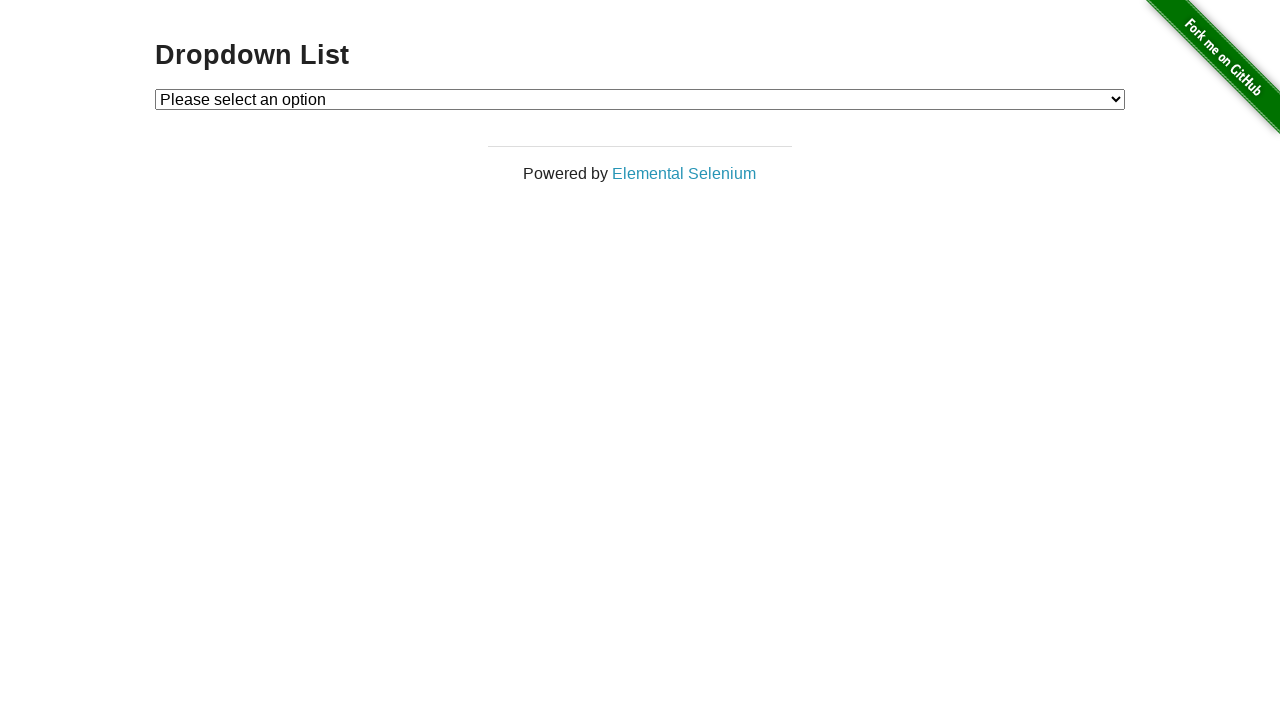

Switched to new window/tab
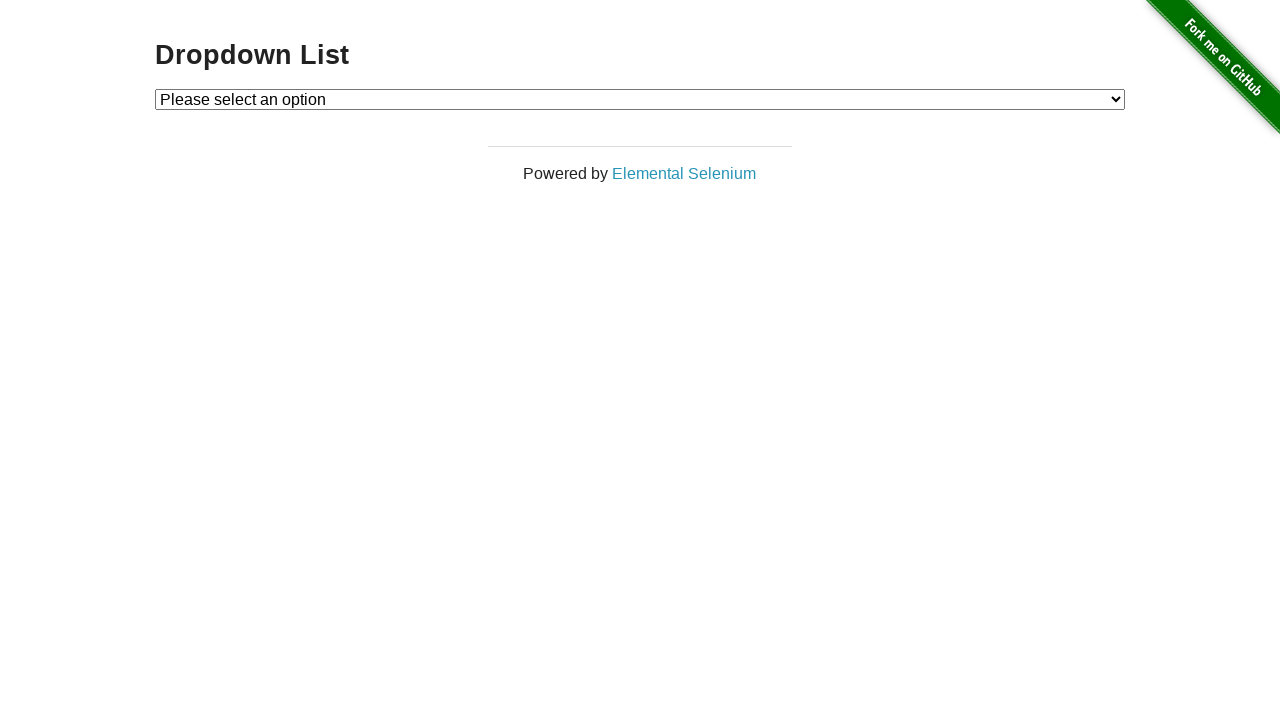

Verified we are on the Elemental Selenium page
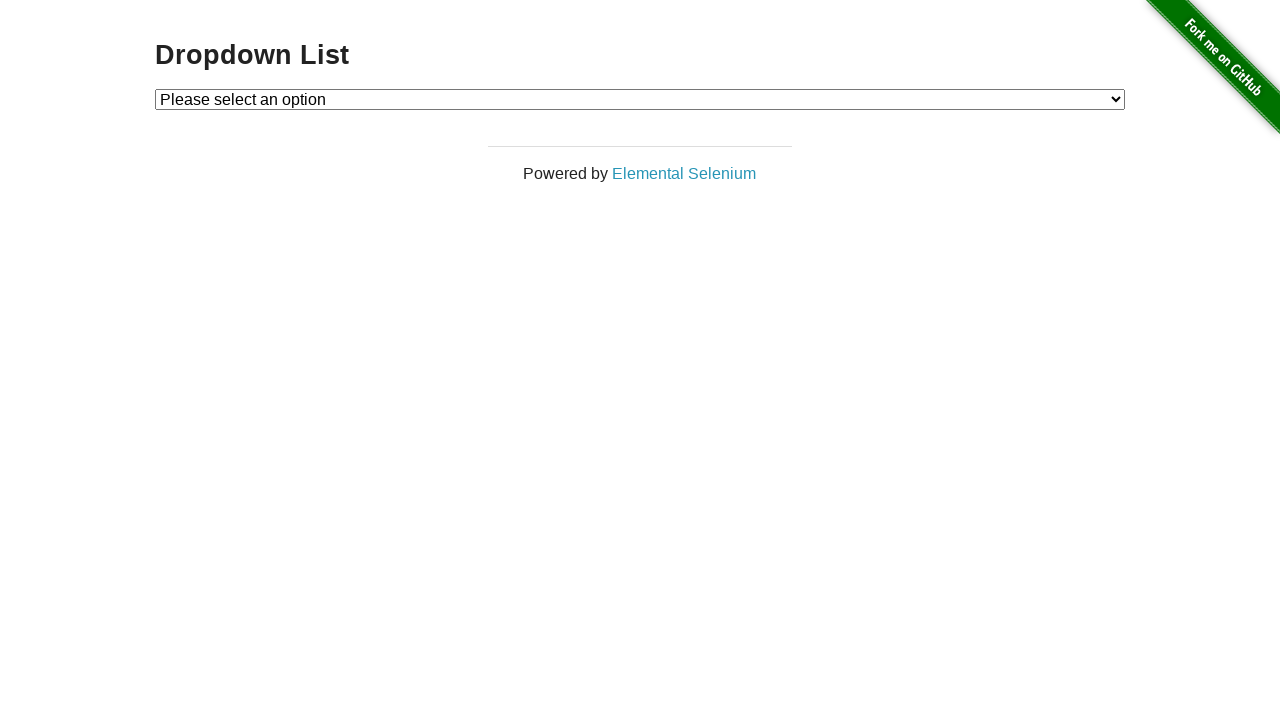

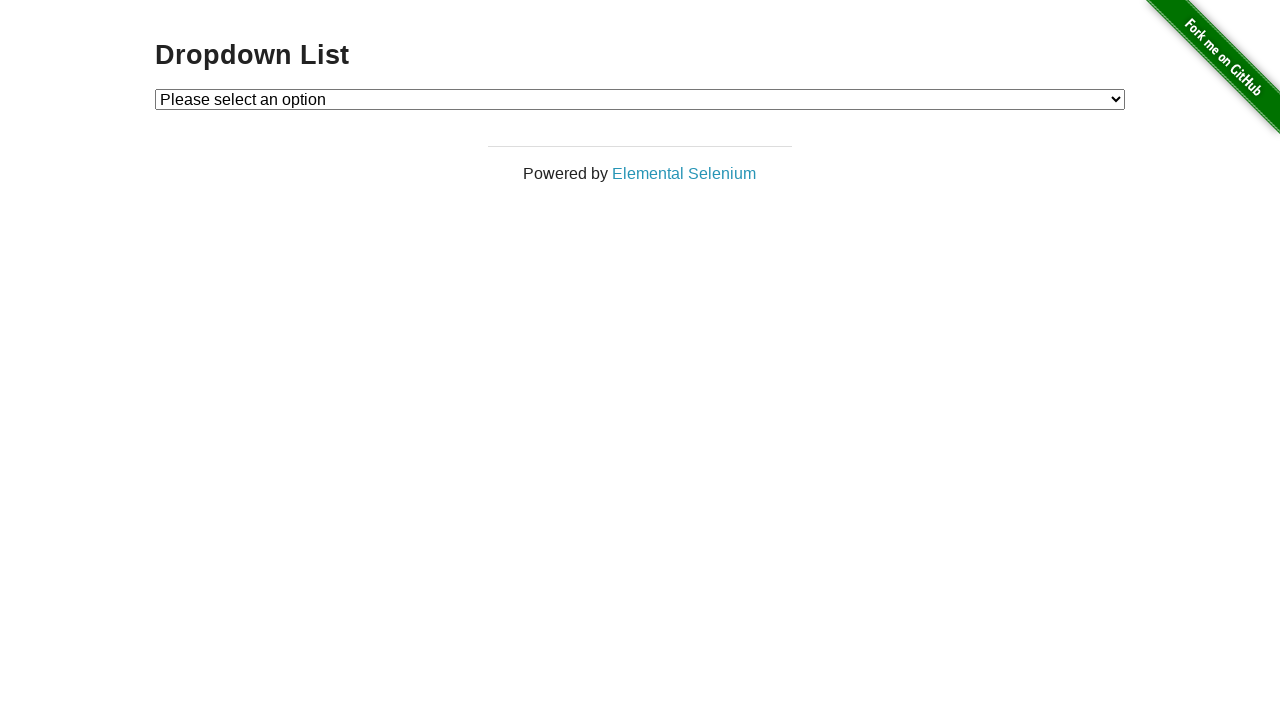